Tests the search/filter functionality on a practice e-commerce site by entering "Rice" in the search field and verifying that the filtered results contain the search term

Starting URL: https://www.rahulshettyacademy.com/seleniumPractise/#/offers

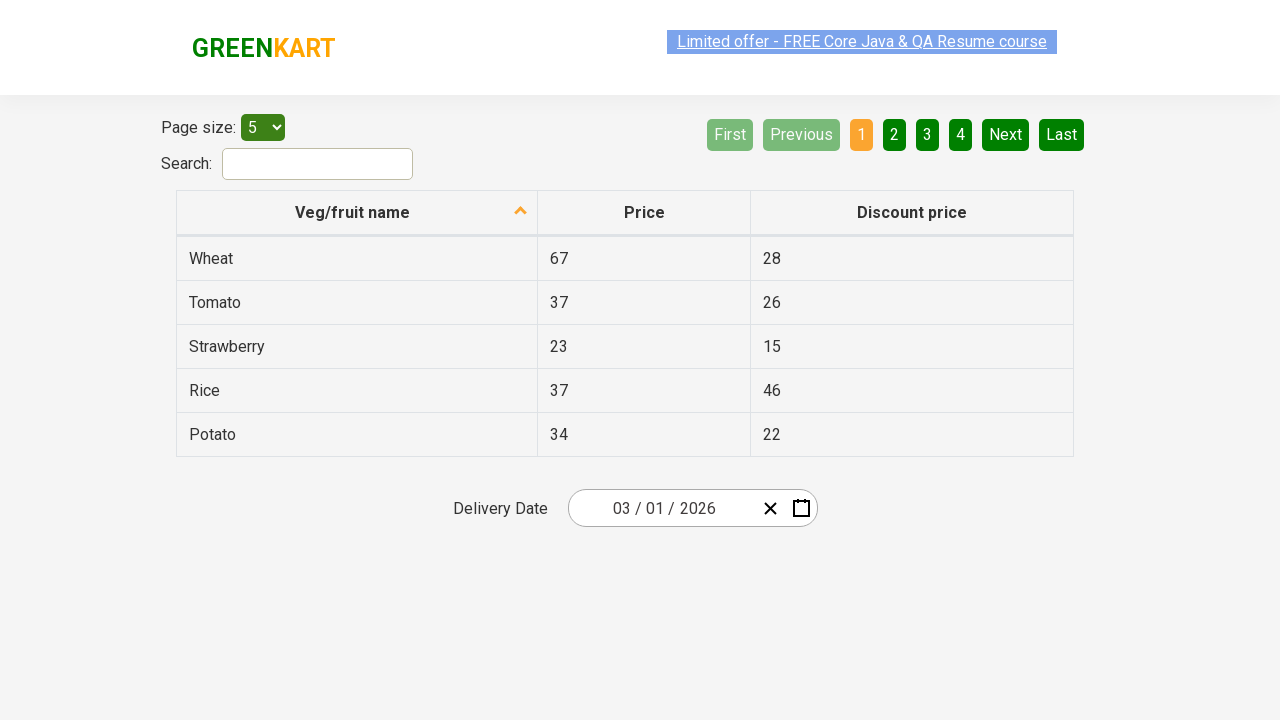

Filled search field with 'Rice' on #search-field
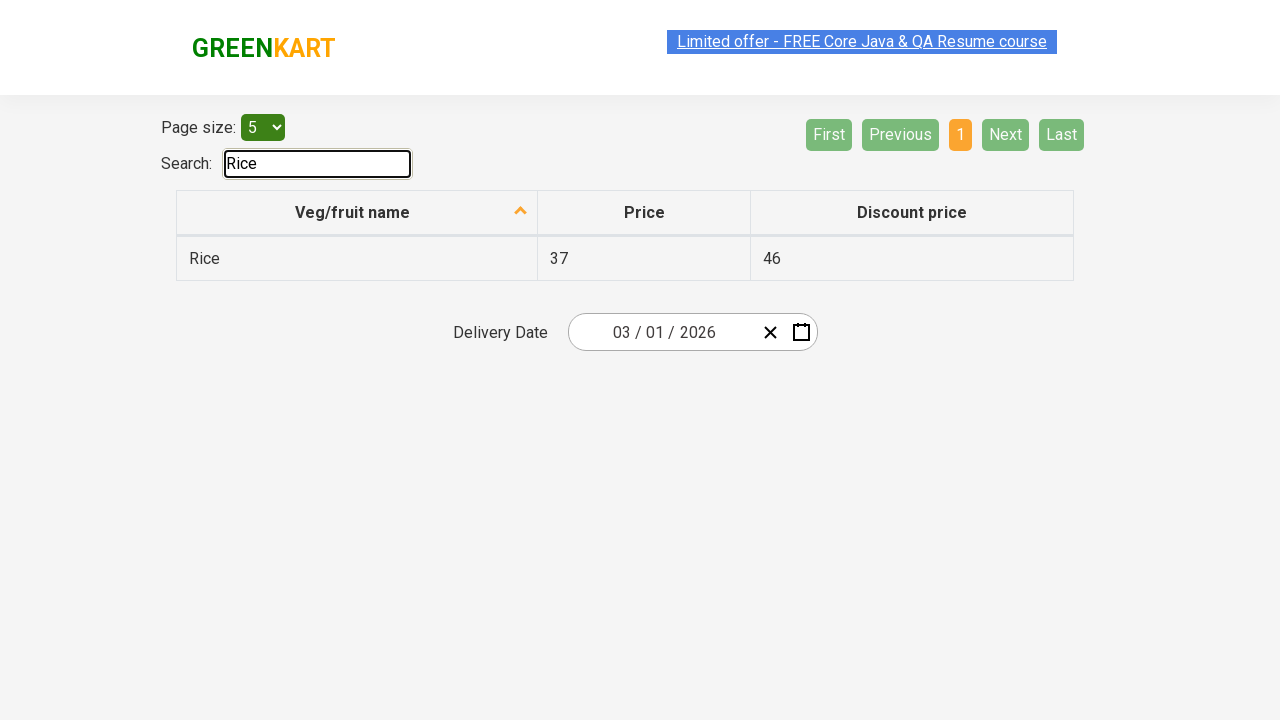

Table results loaded after filtering
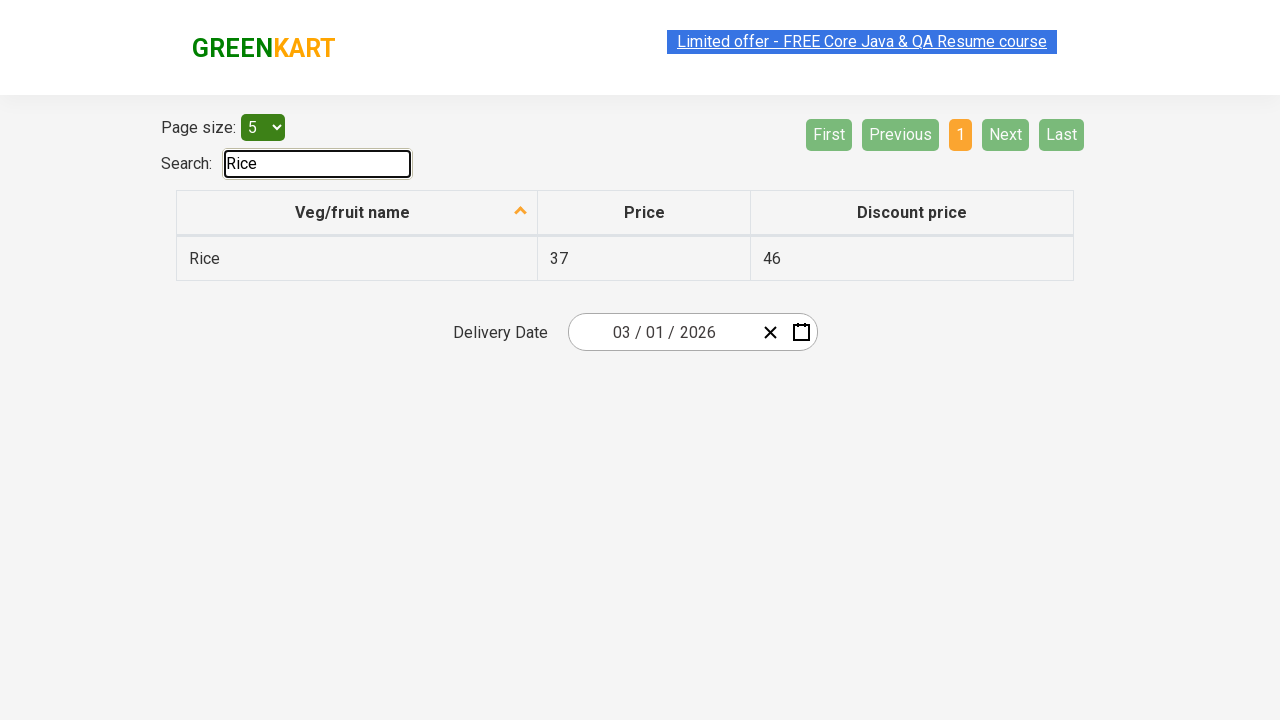

Retrieved all filtered product items from table
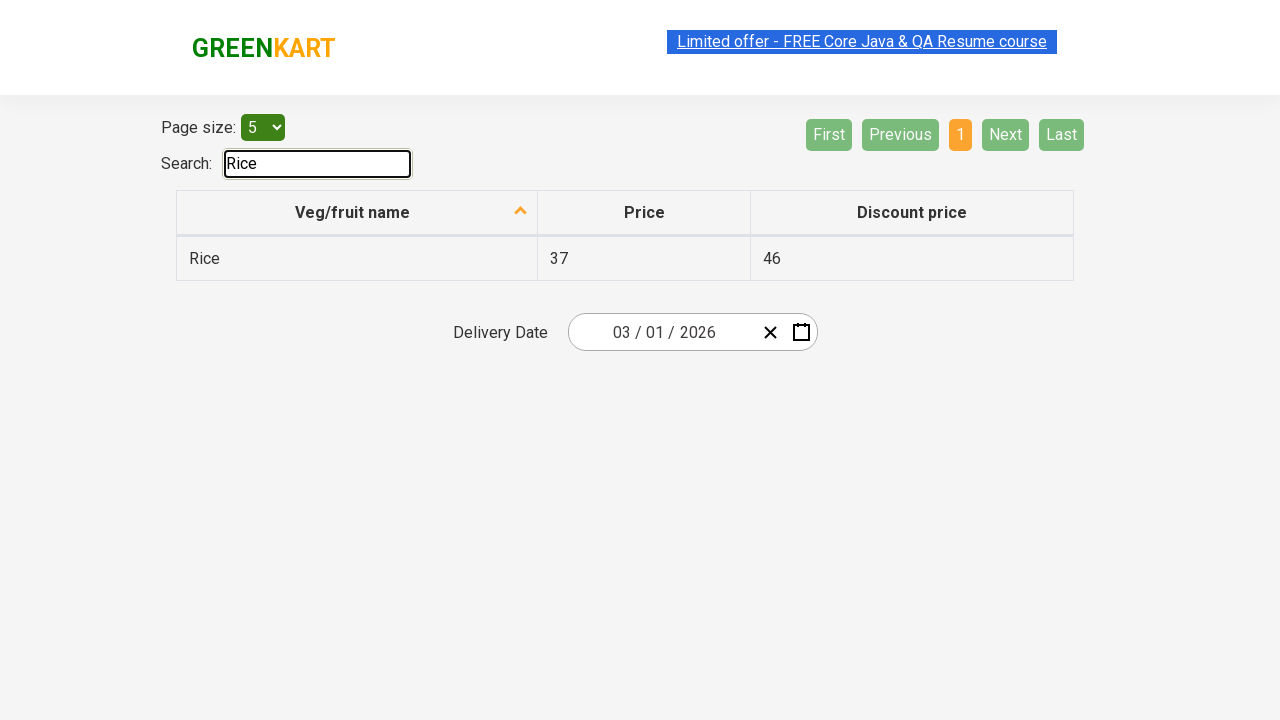

Counted 1 items containing 'Rice' out of 1 total items
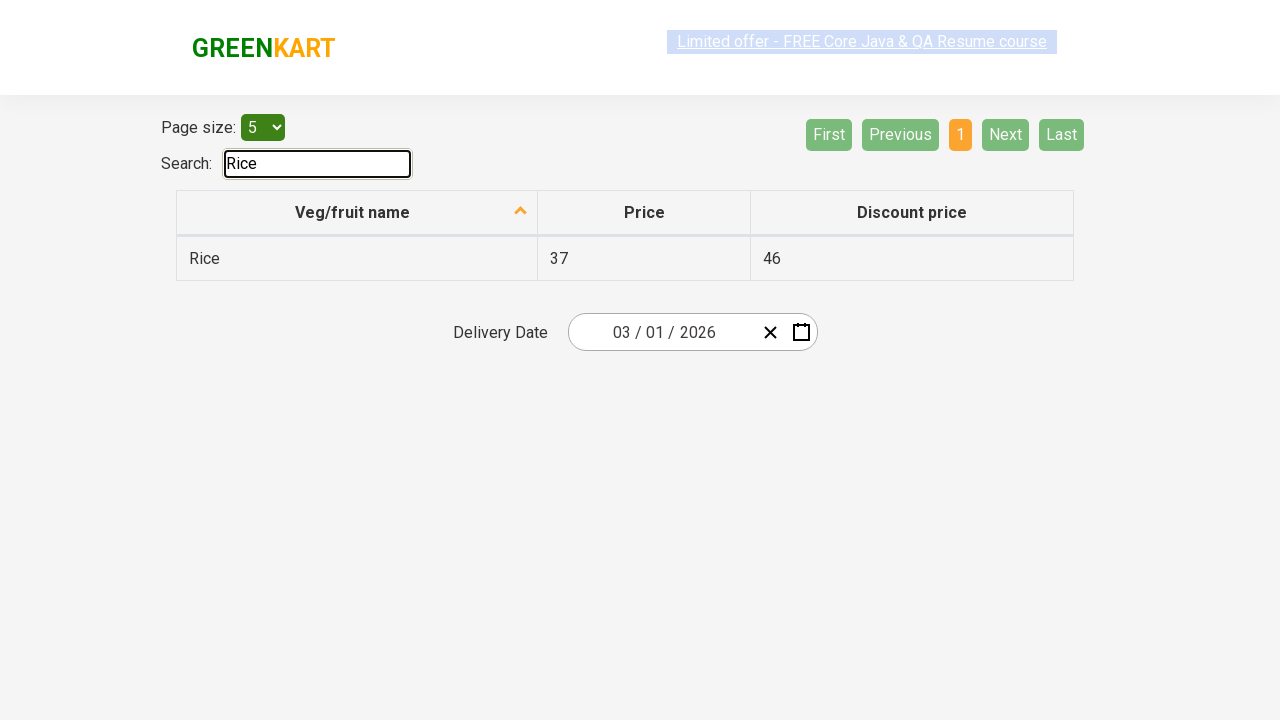

Assertion passed: all filtered results contain 'Rice'
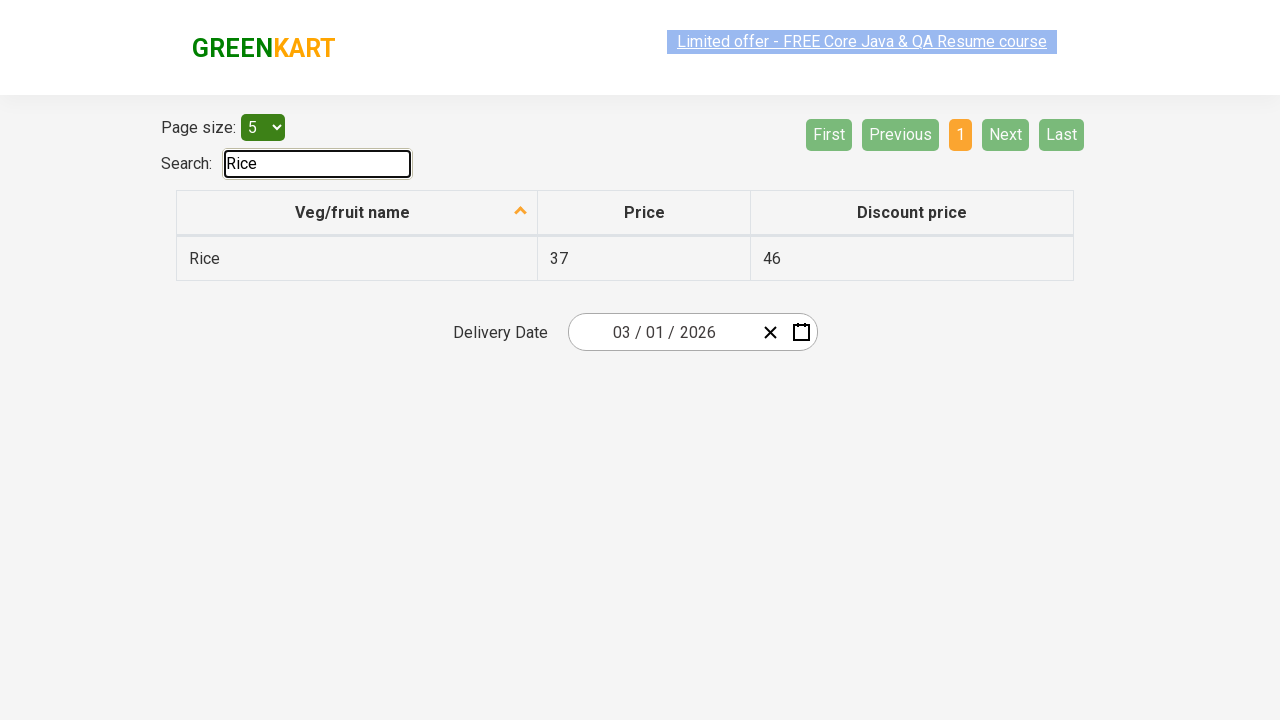

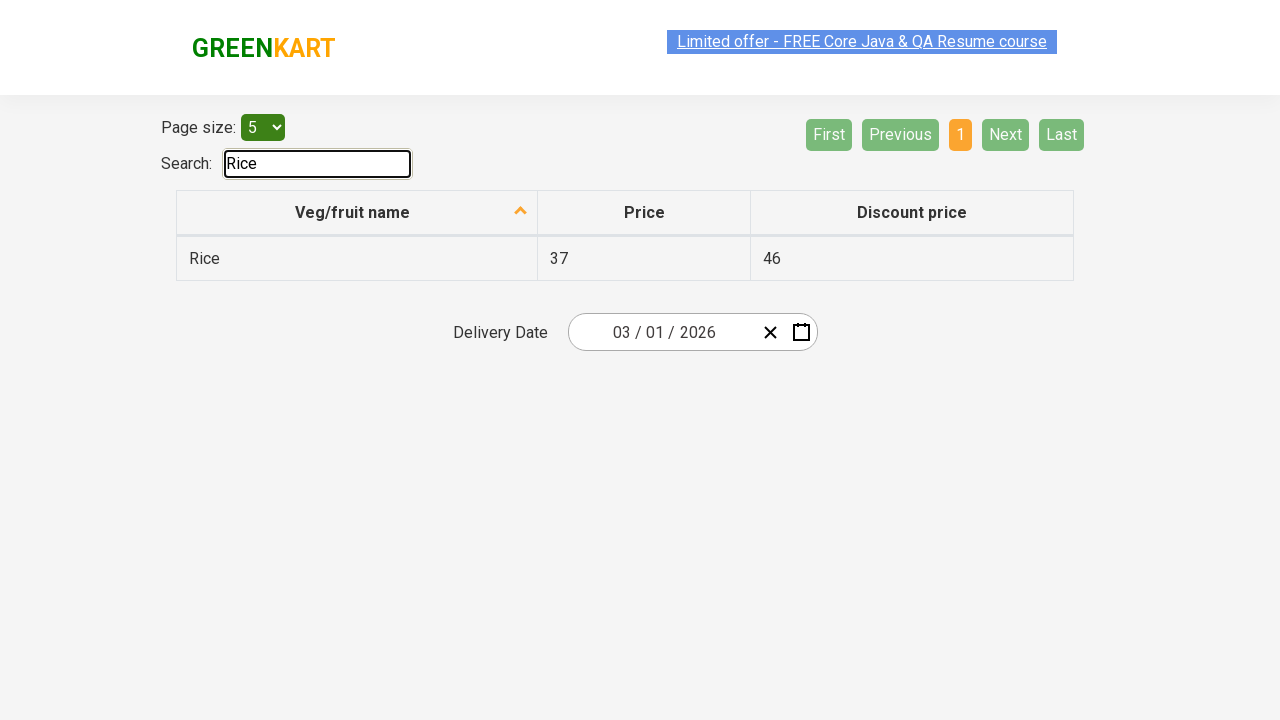